Tests the complete laptop purchase flow on Demoblaze - navigates to laptops category, selects a MacBook Air, adds it to cart, handles the confirmation alert, proceeds to checkout, fills the order form with customer details, and verifies the purchase confirmation message.

Starting URL: https://demoblaze.com/

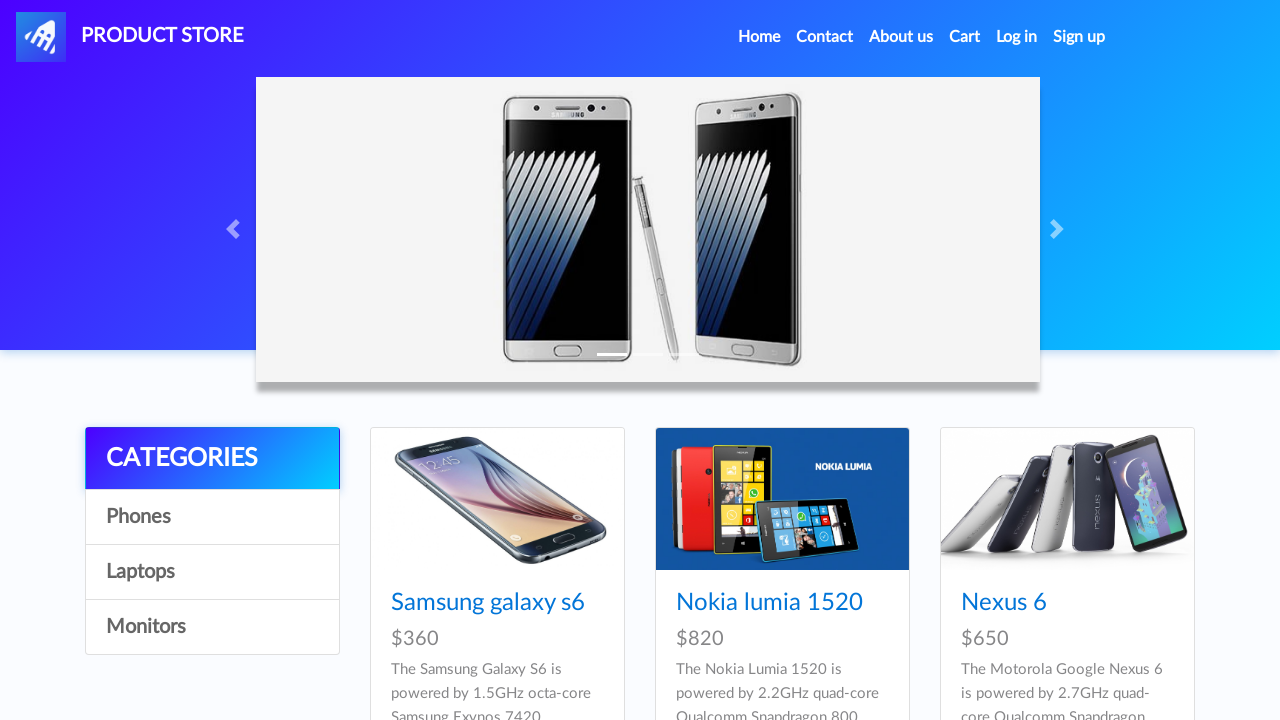

Clicked on Laptops category at (212, 572) on text=Laptops
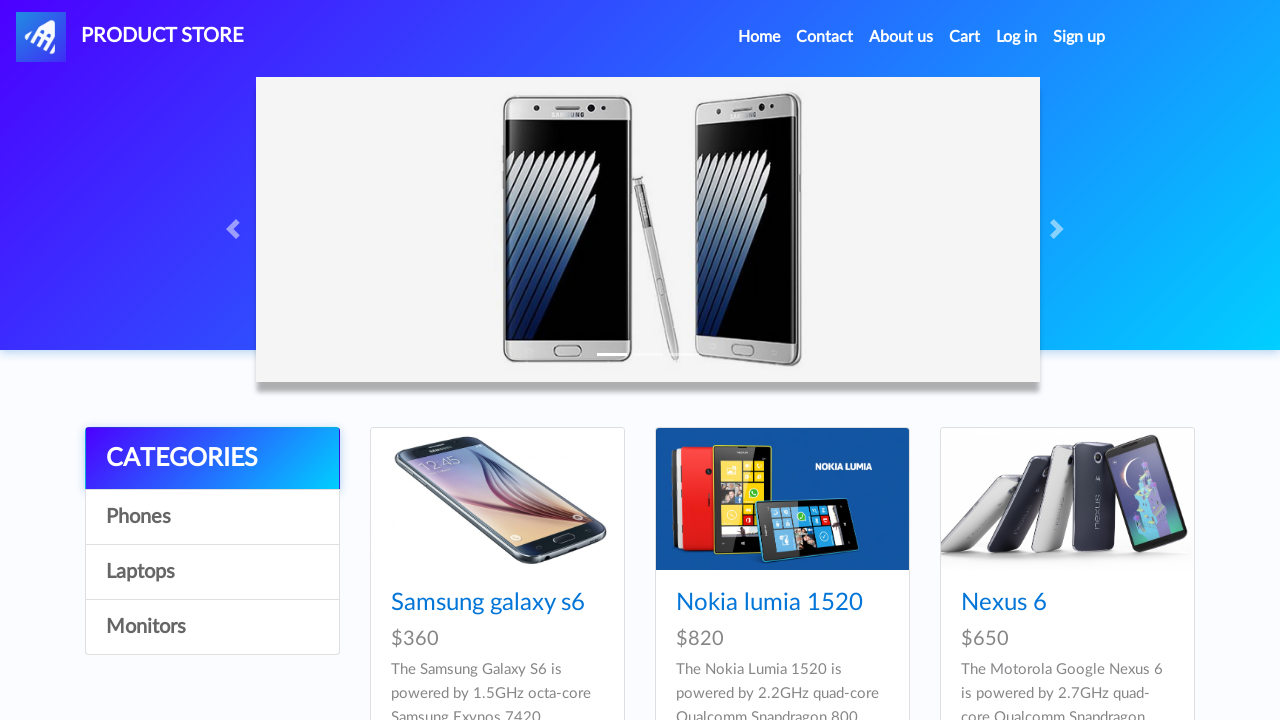

Waited for laptops category to load
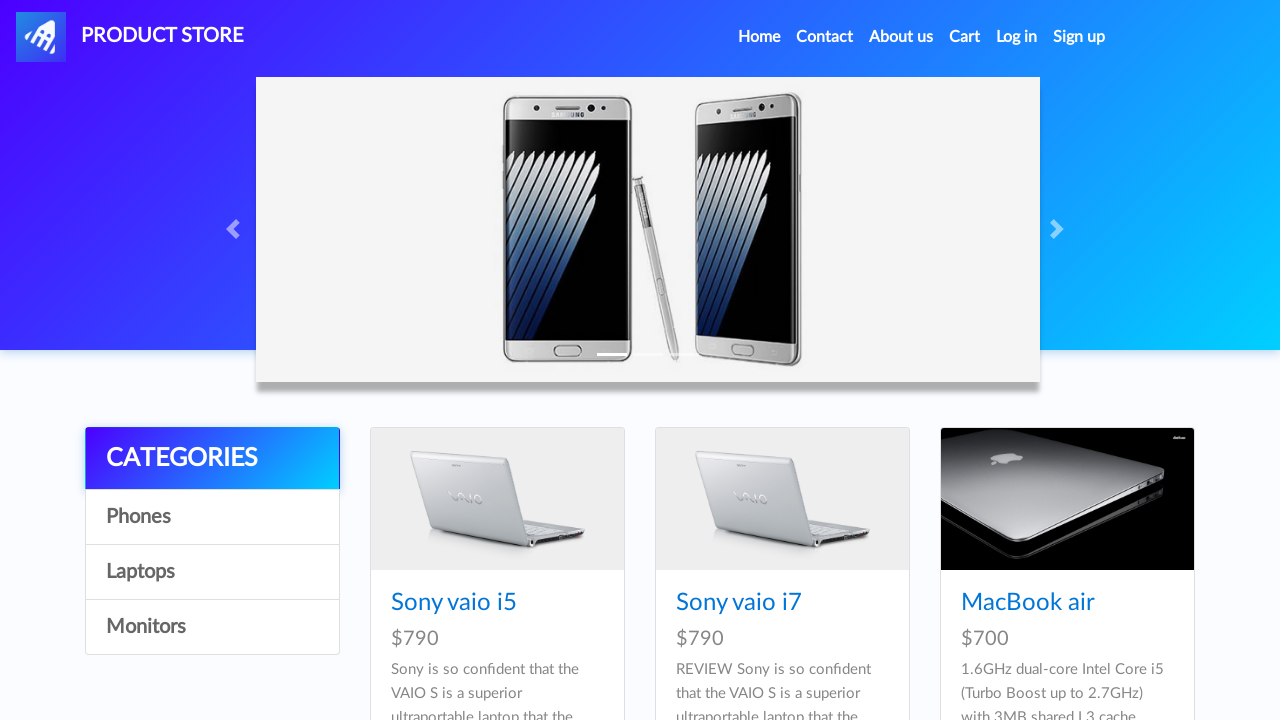

Clicked on MacBook Air laptop at (1028, 603) on text=MacBook air
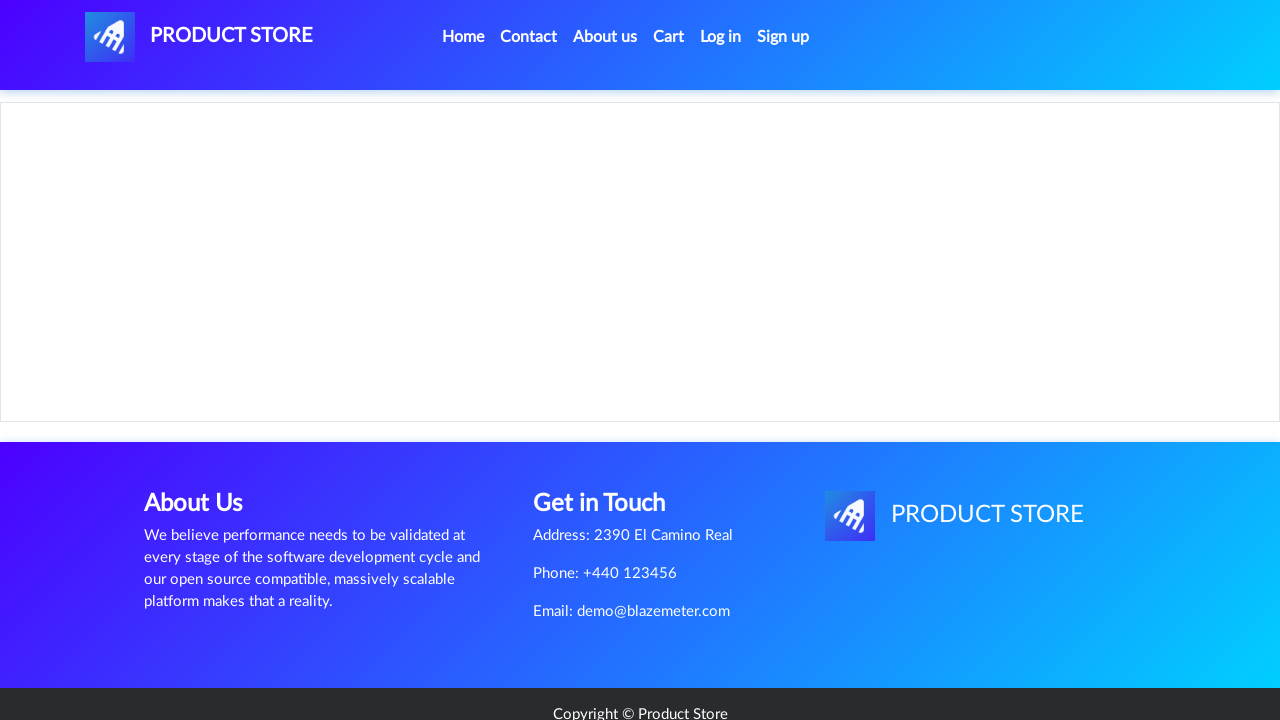

Product page loaded with MacBook Air details
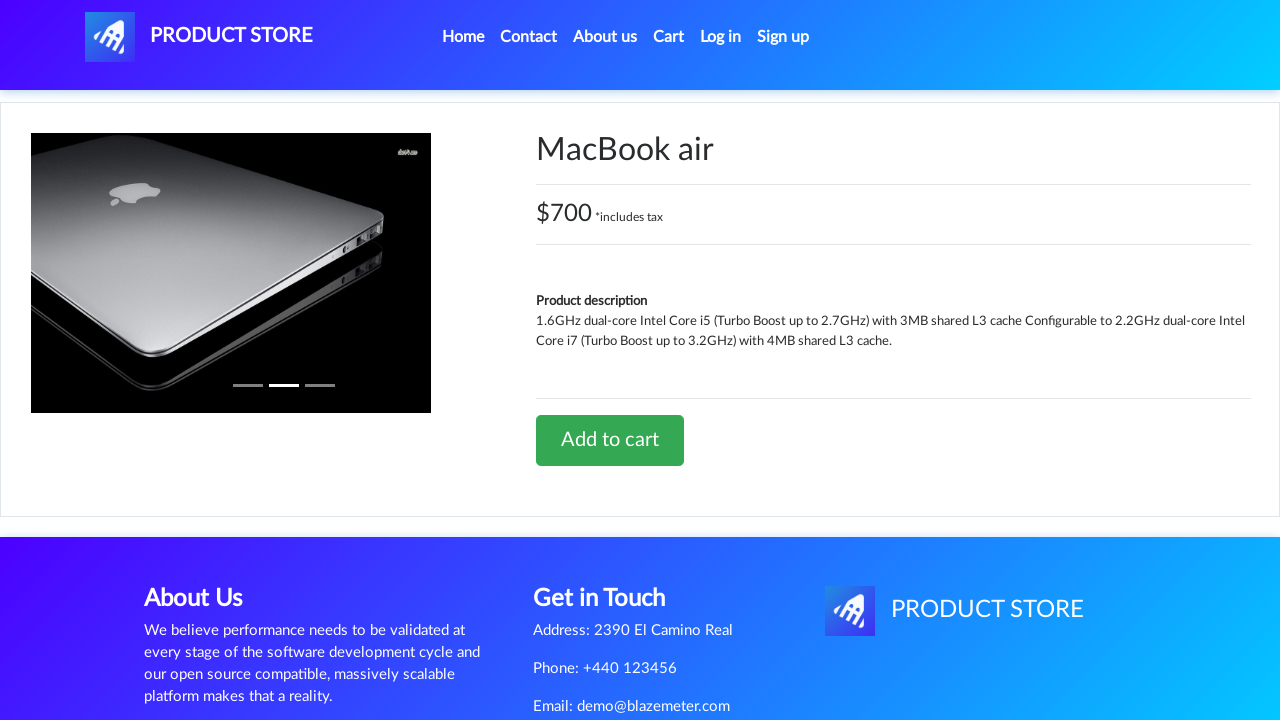

Clicked 'Add to cart' button at (610, 440) on text=Add to cart
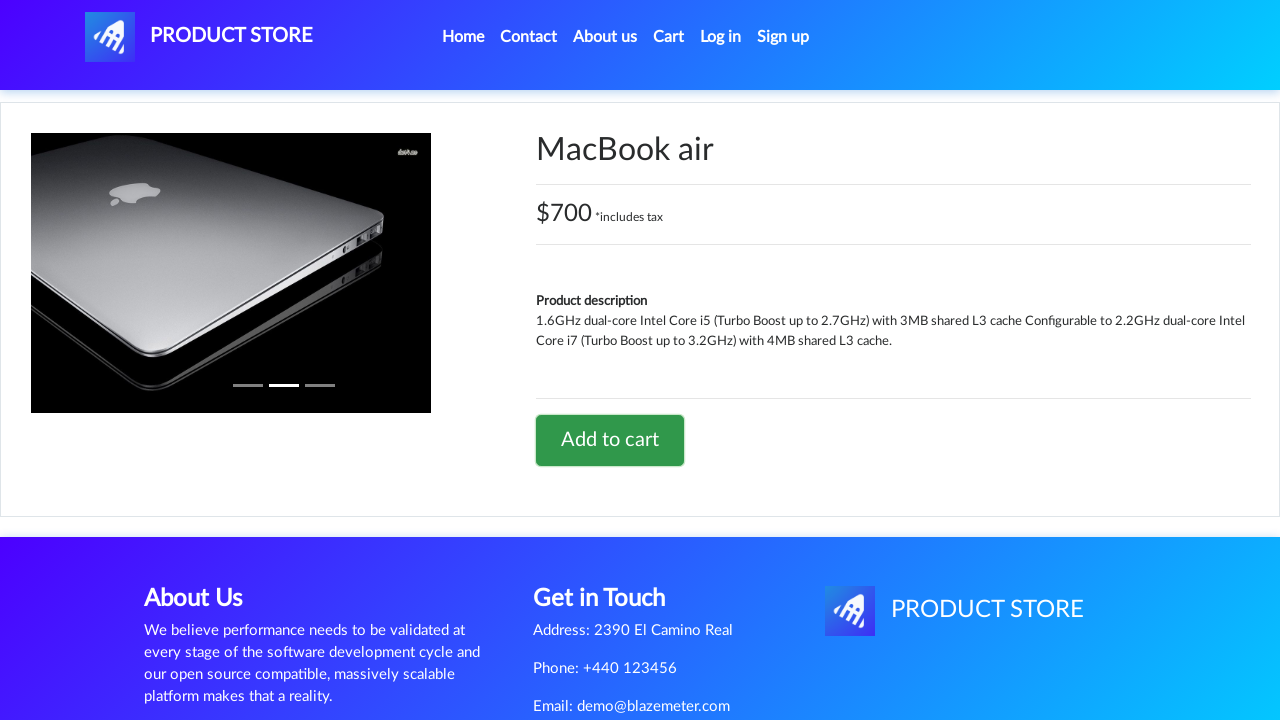

Accepted confirmation alert after adding MacBook Air to cart
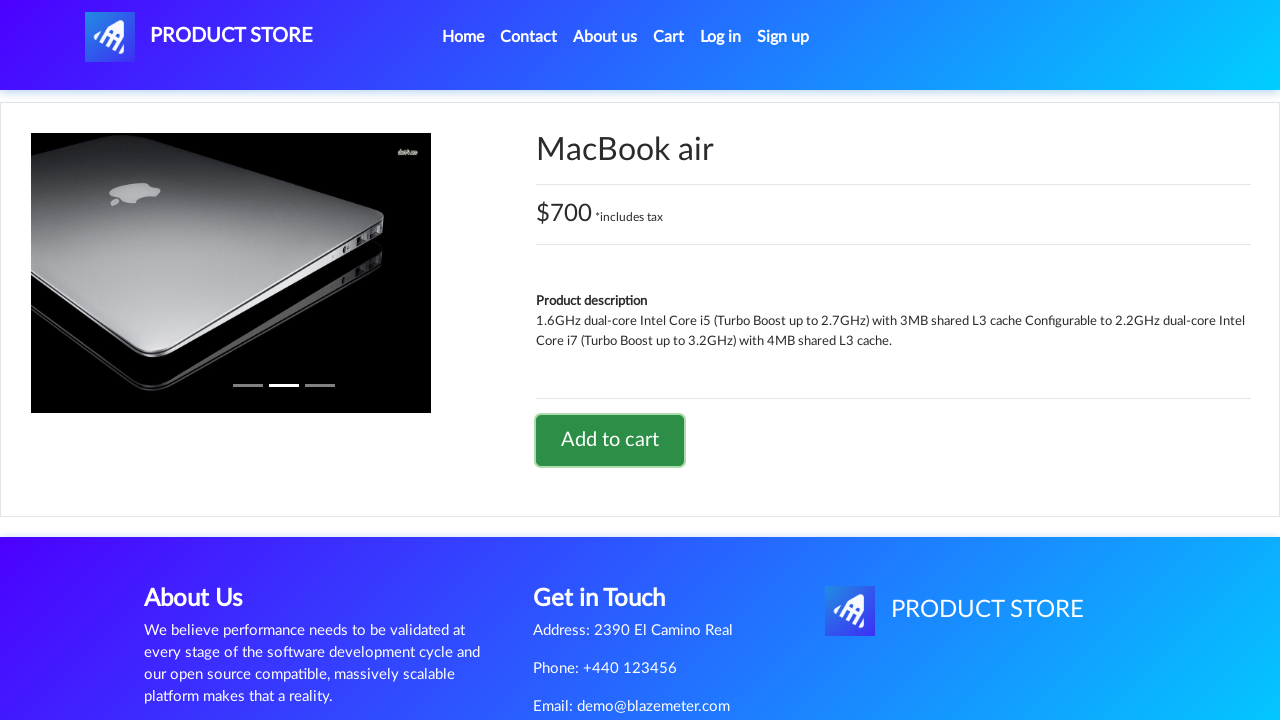

Clicked on Cart link in navigation at (669, 37) on #cartur
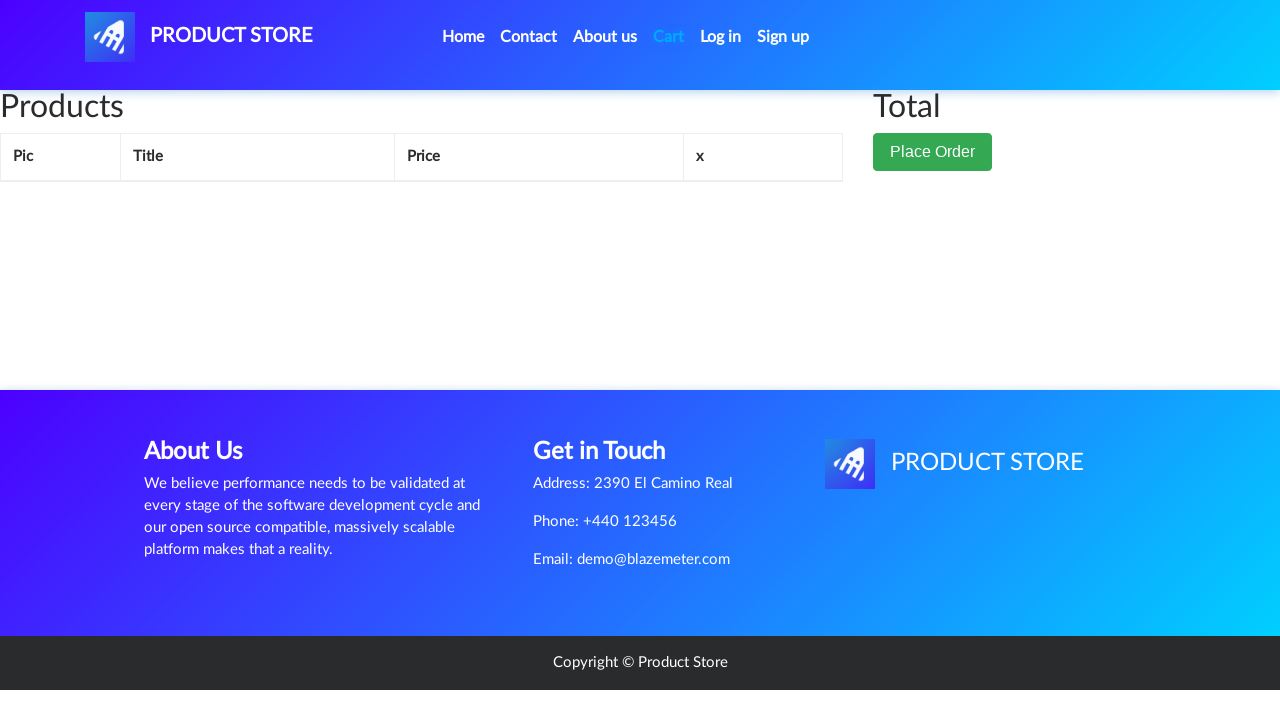

Cart page loaded successfully
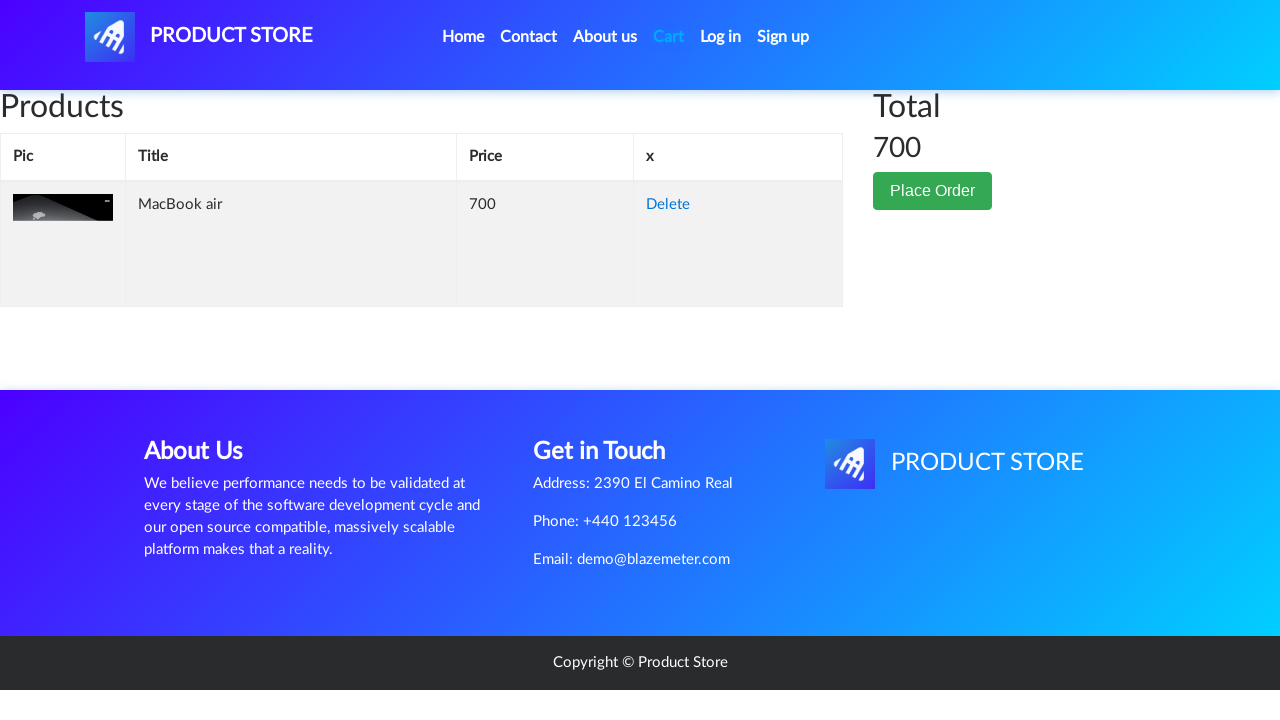

Clicked 'Place Order' button at (933, 191) on button:has-text('Place Order')
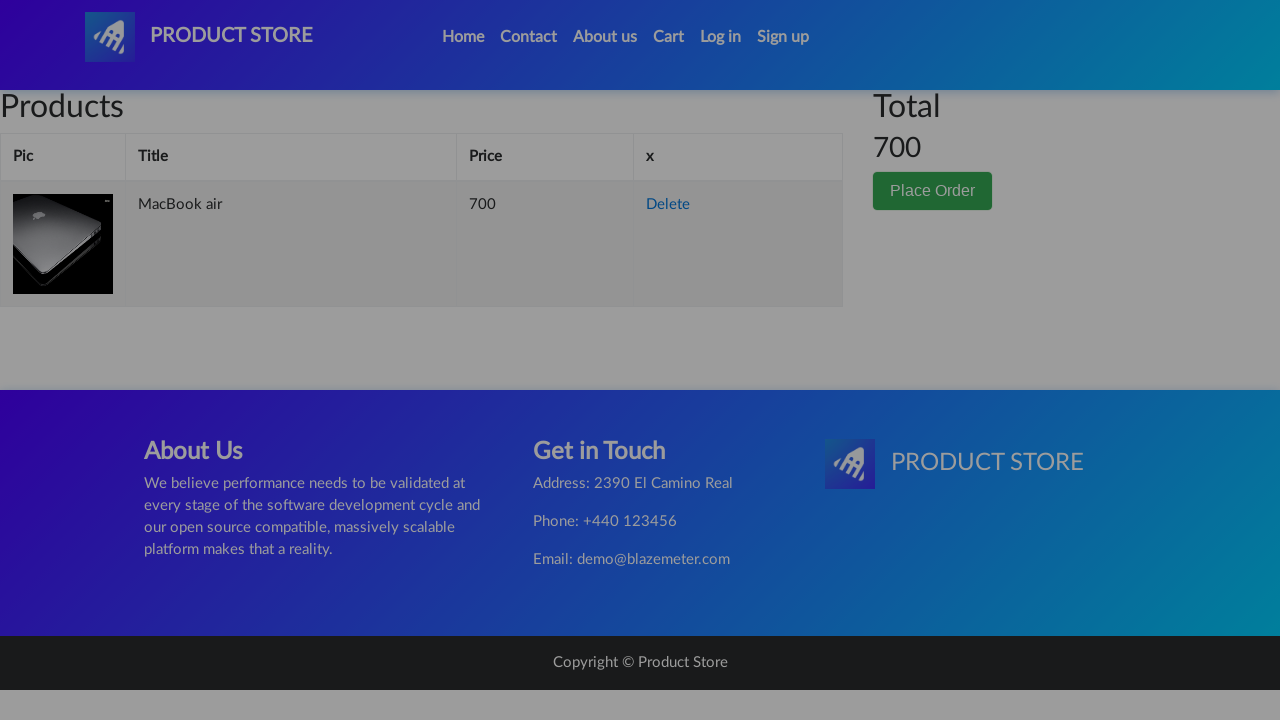

Order form modal appeared and became visible
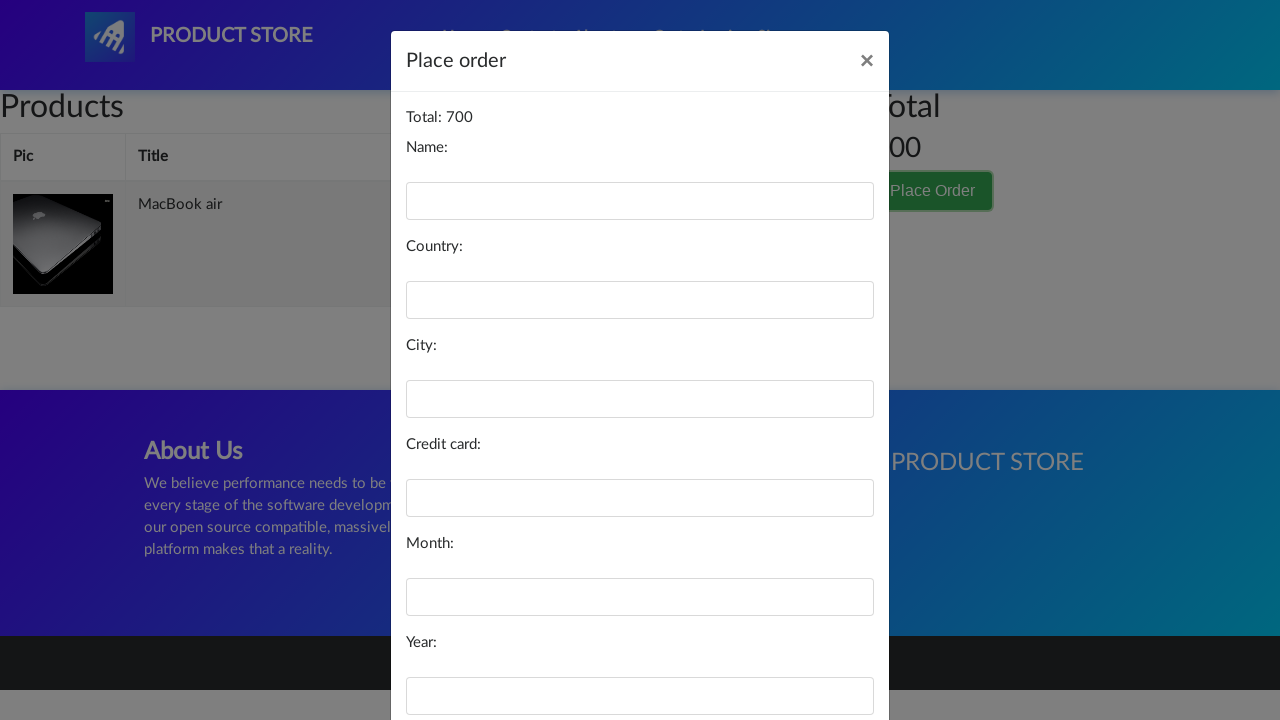

Filled customer name field with 'John Smith' on #name
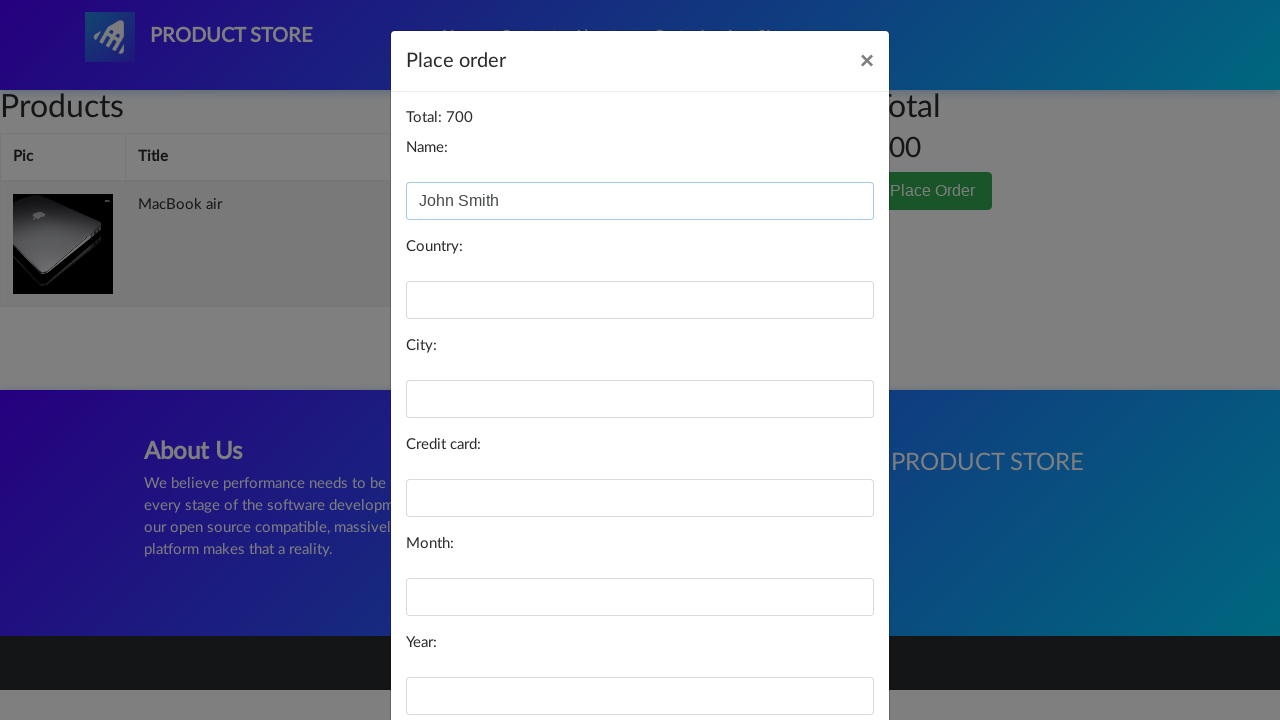

Filled country field with 'United States' on #country
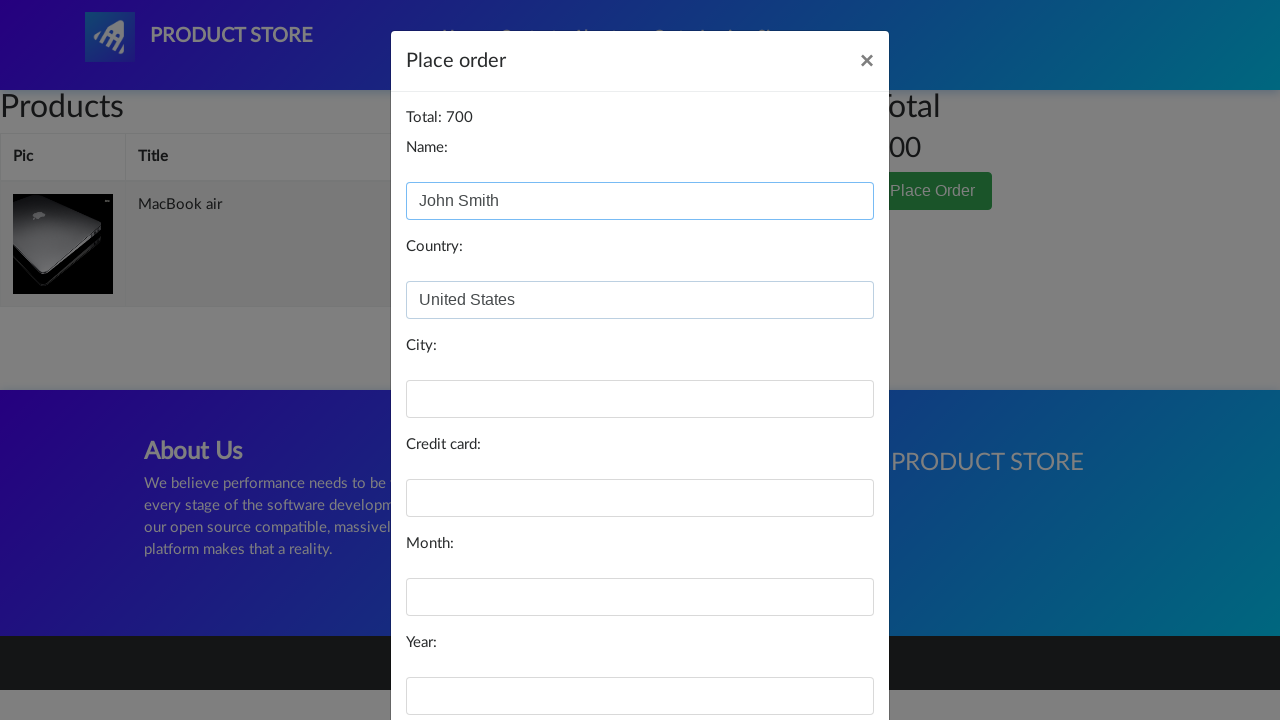

Filled city field with 'New York' on #city
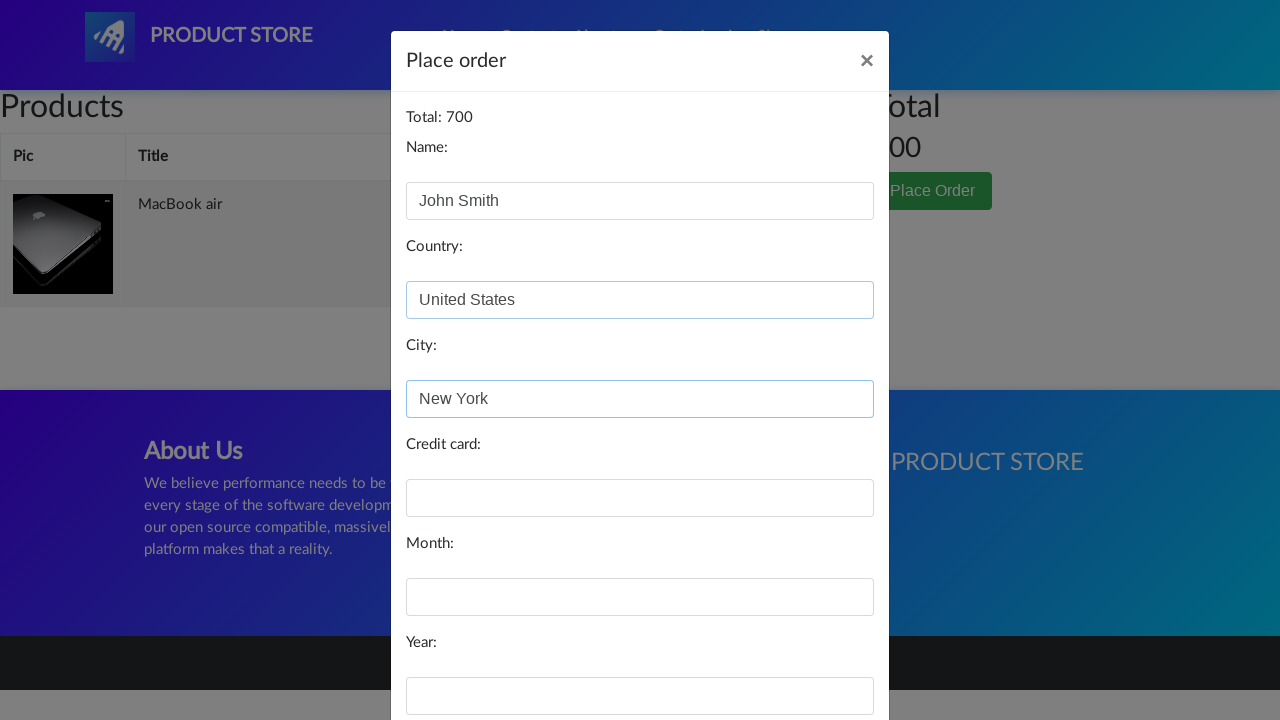

Filled credit card number field on #card
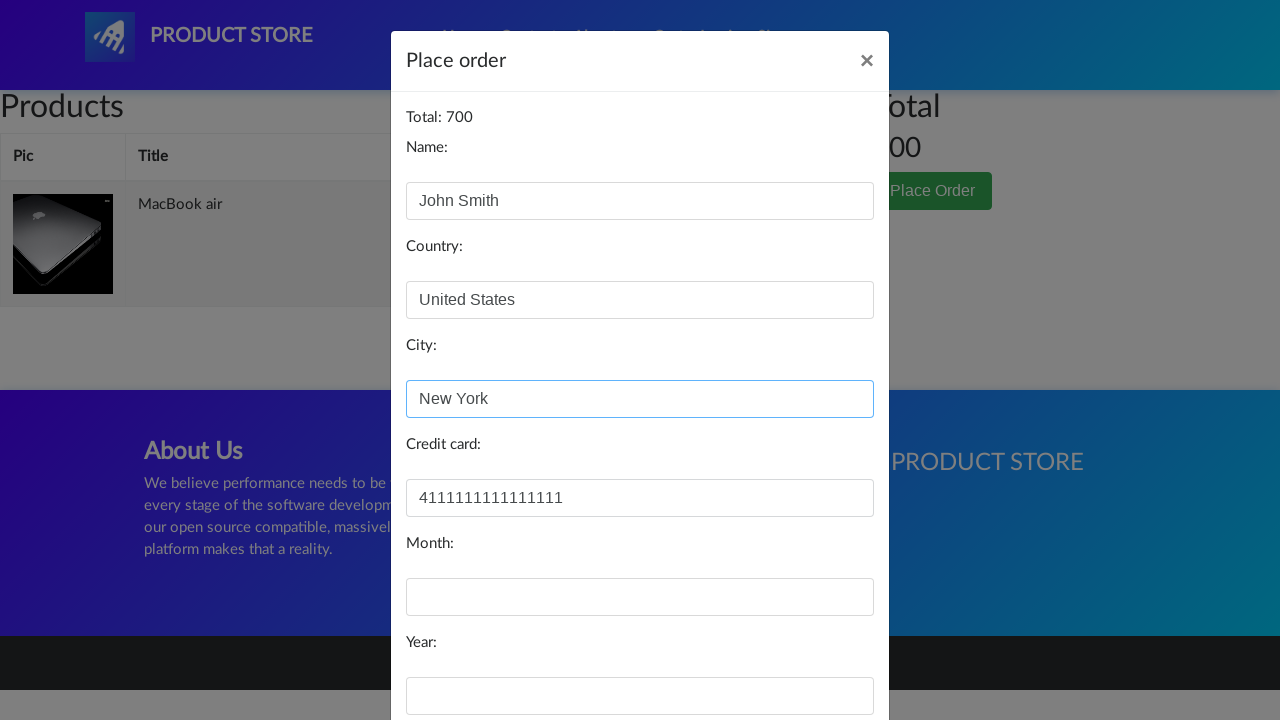

Filled expiry month field with '12' on #month
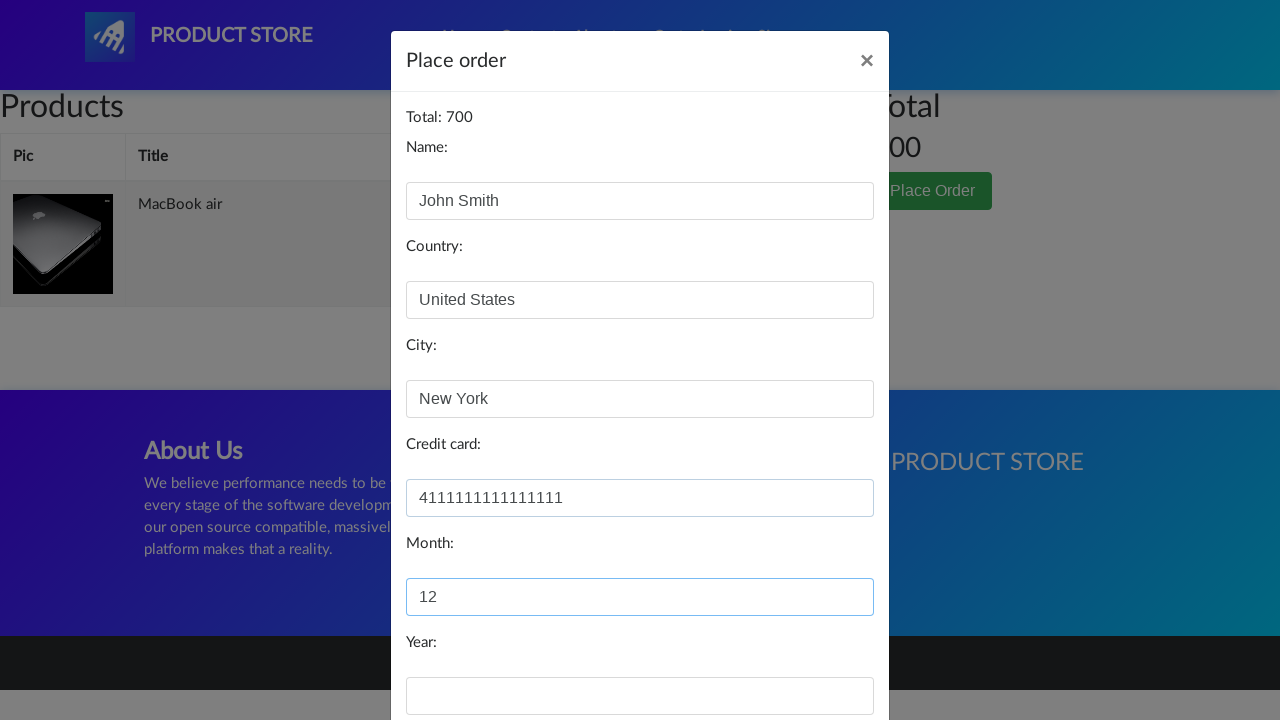

Filled expiry year field with '2025' on #year
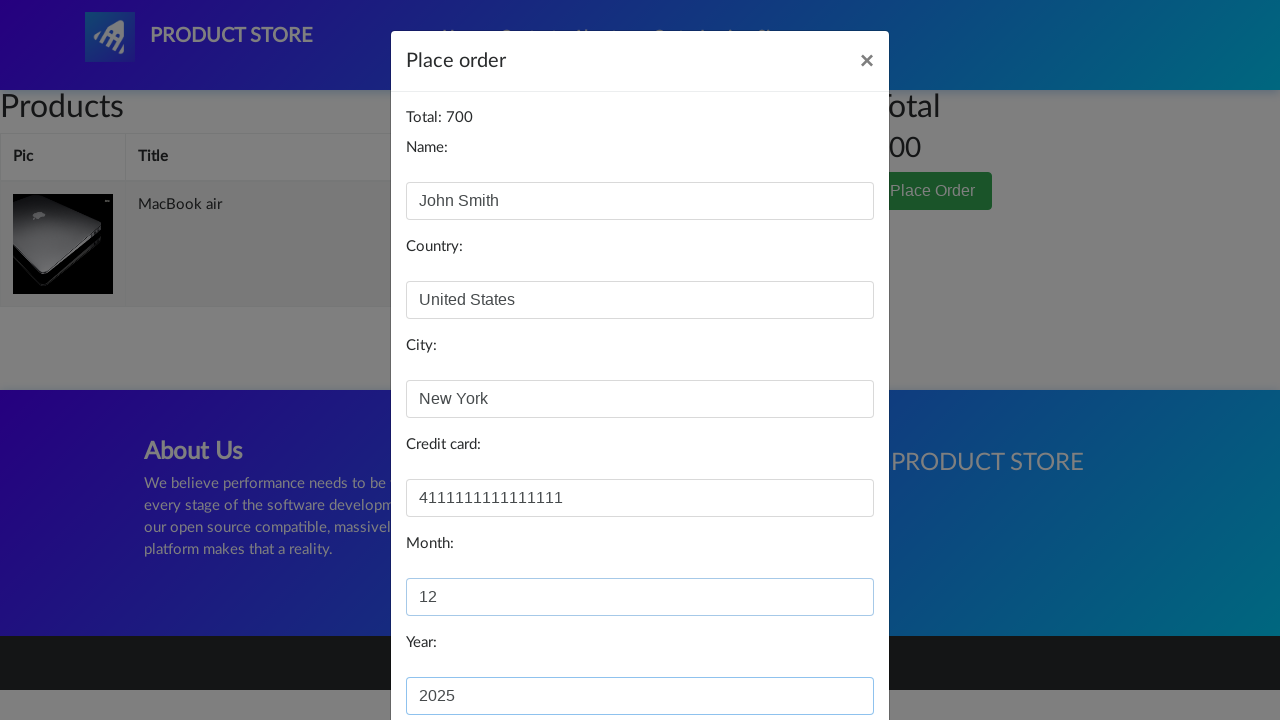

Clicked 'Purchase' button to complete the order at (823, 655) on button:has-text('Purchase')
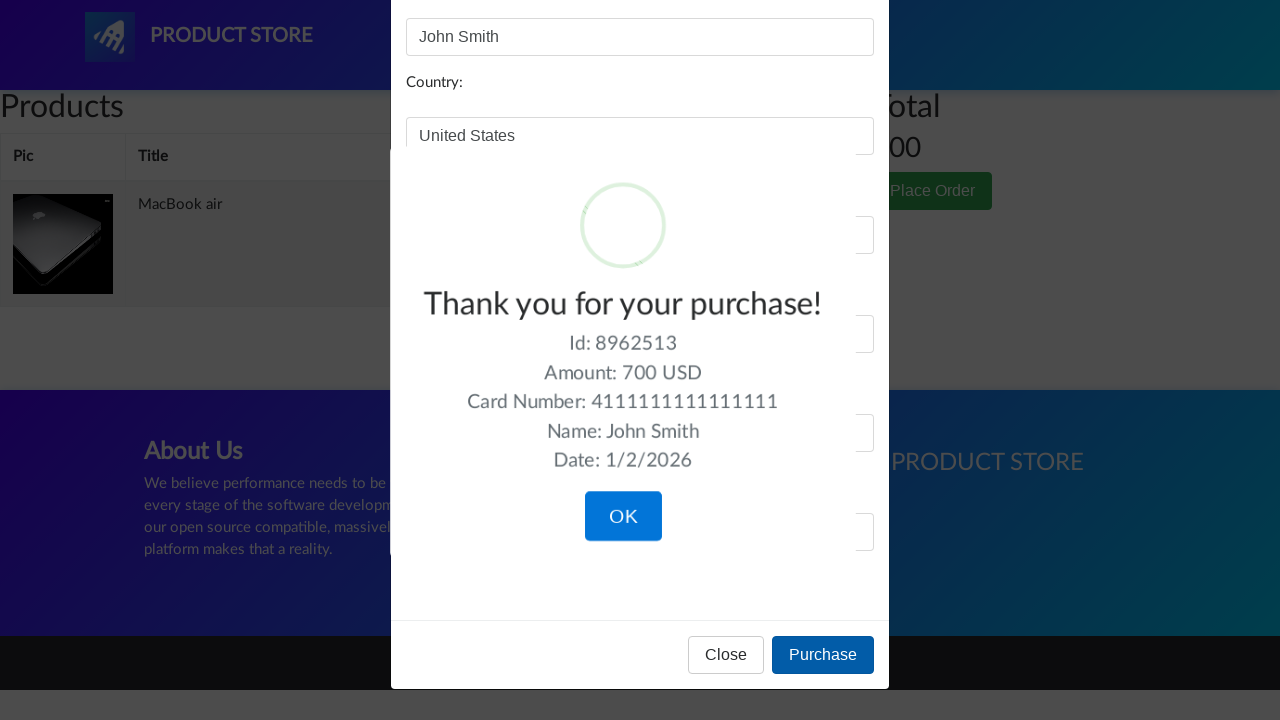

Purchase confirmation message 'Thank you for your purchase!' appeared on the page
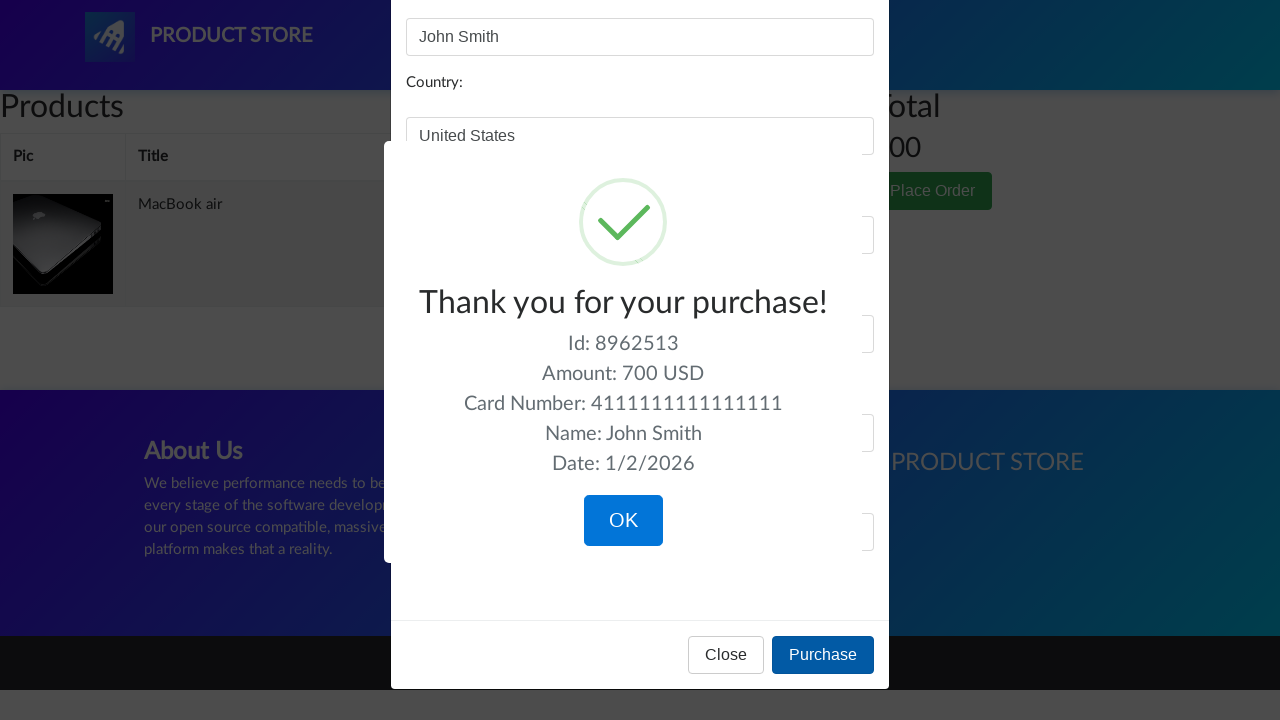

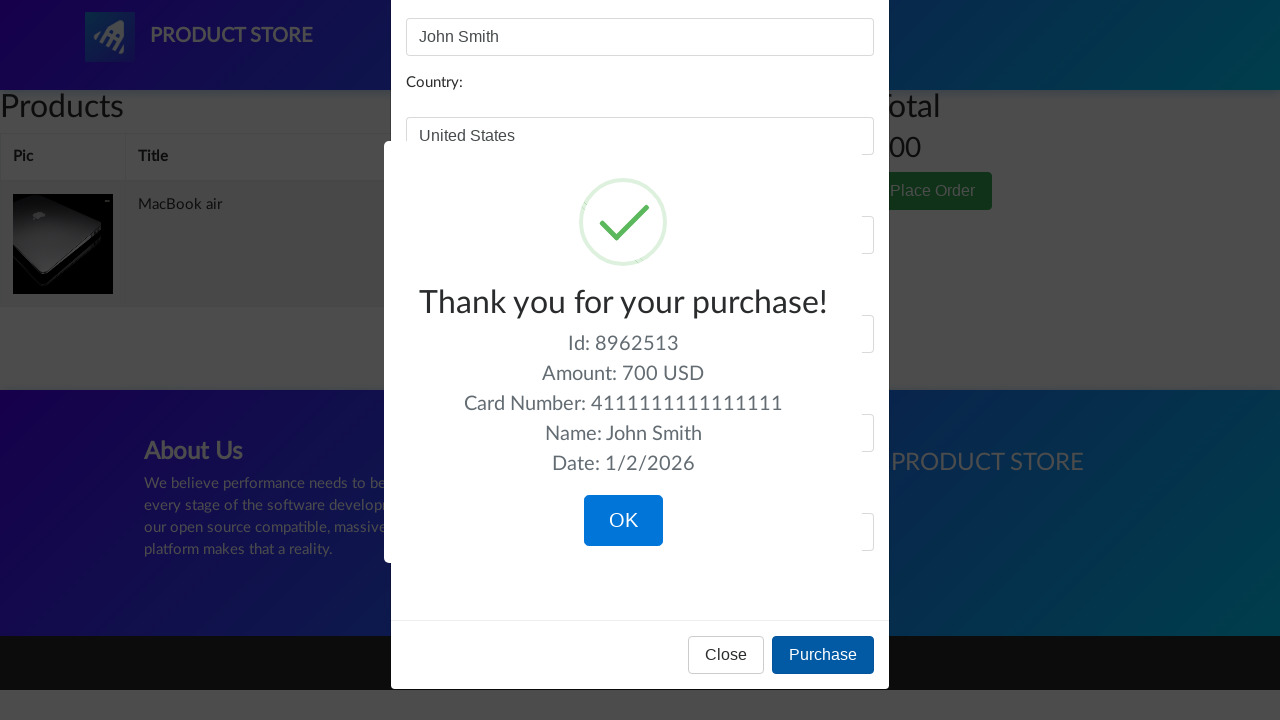